Tests a form that requires calculating the sum of two displayed numbers and selecting the result from a dropdown menu

Starting URL: https://suninjuly.github.io/selects2.html

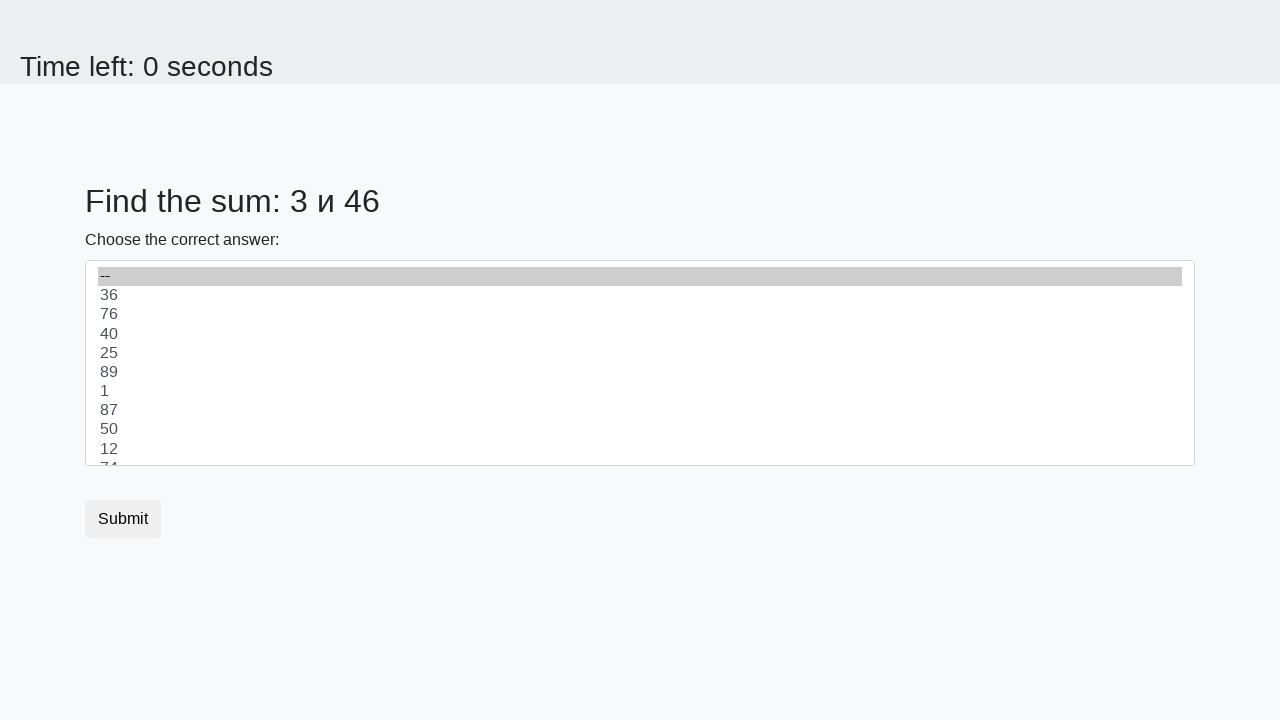

Retrieved first number from #num1 element
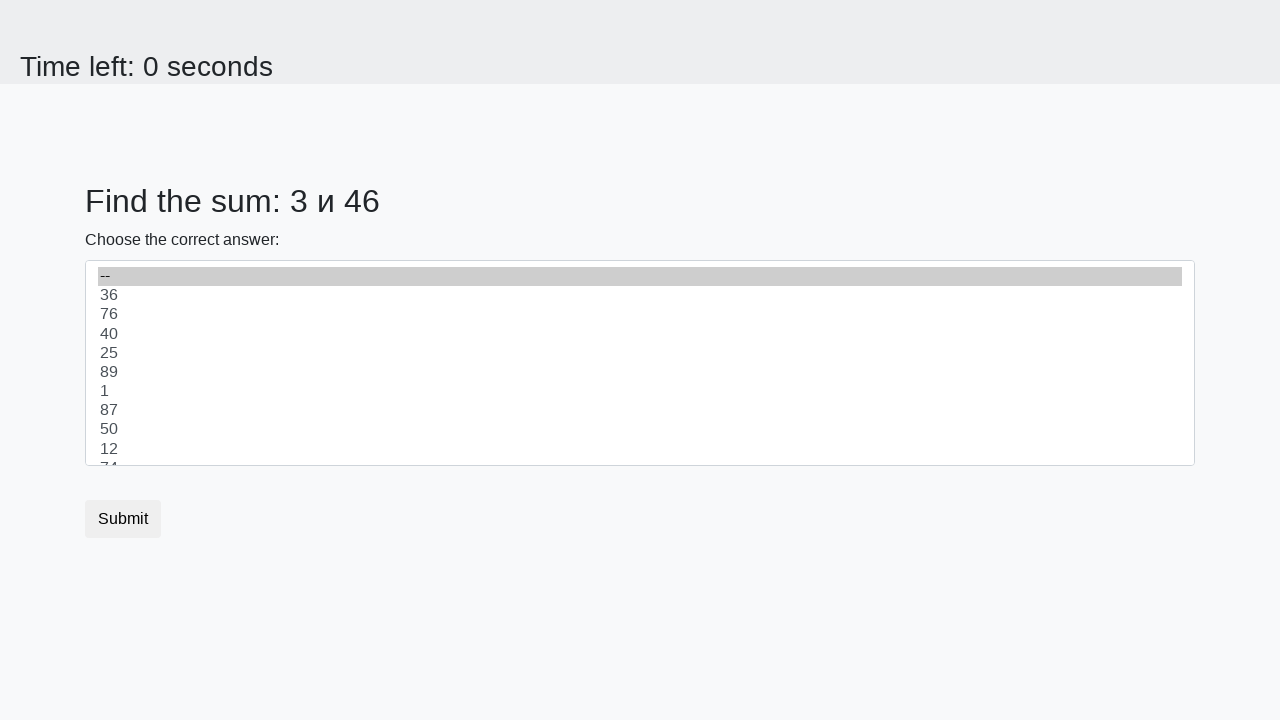

Retrieved second number from #num2 element
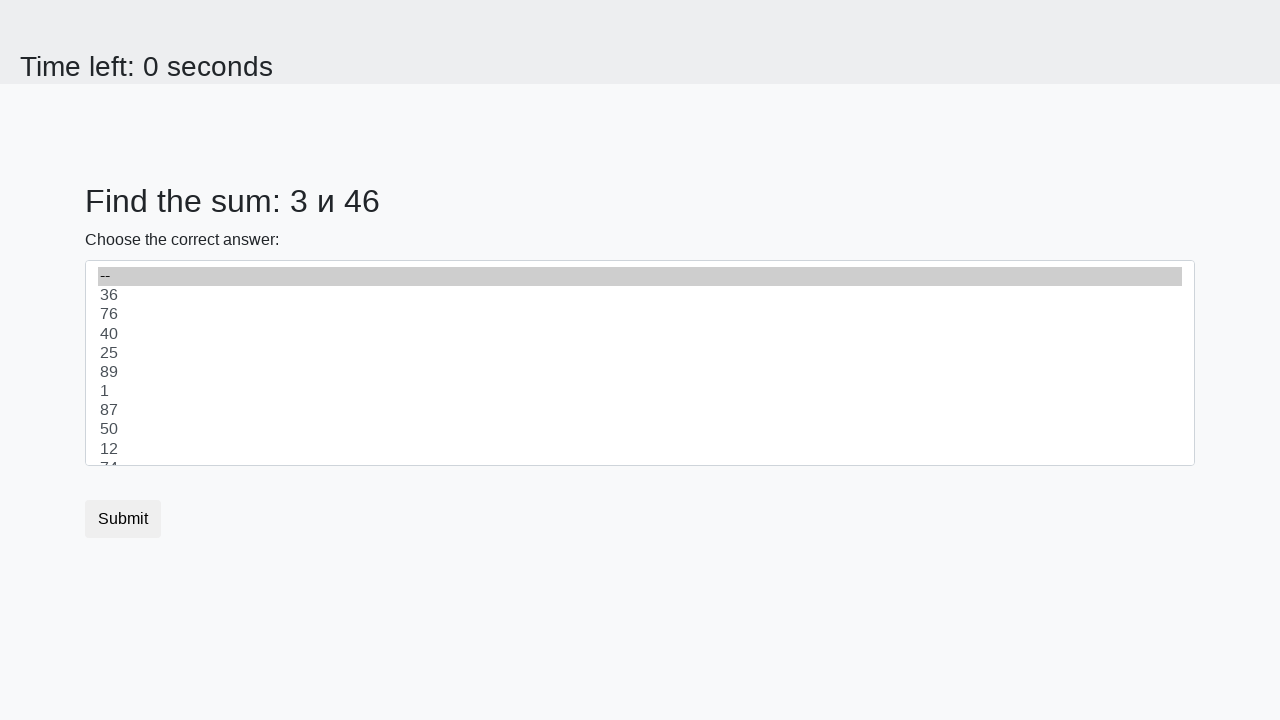

Calculated sum of 3 + 46 = 49
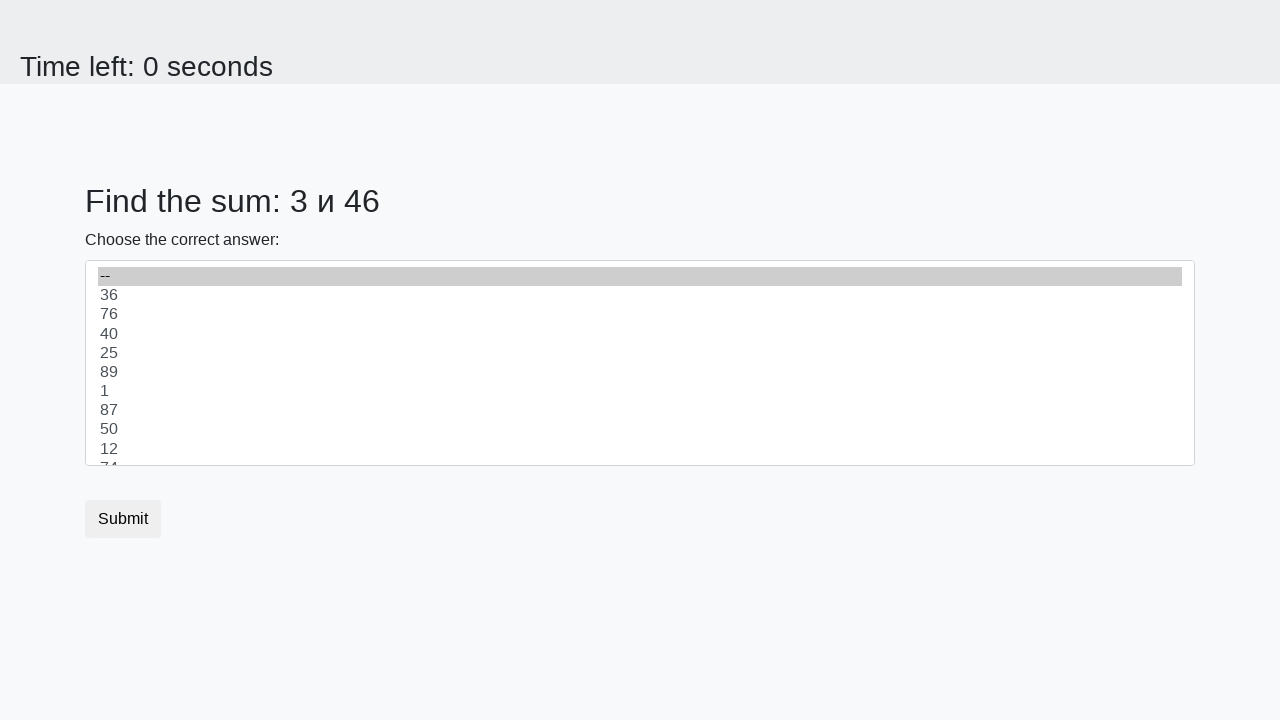

Selected 49 from dropdown menu on #dropdown
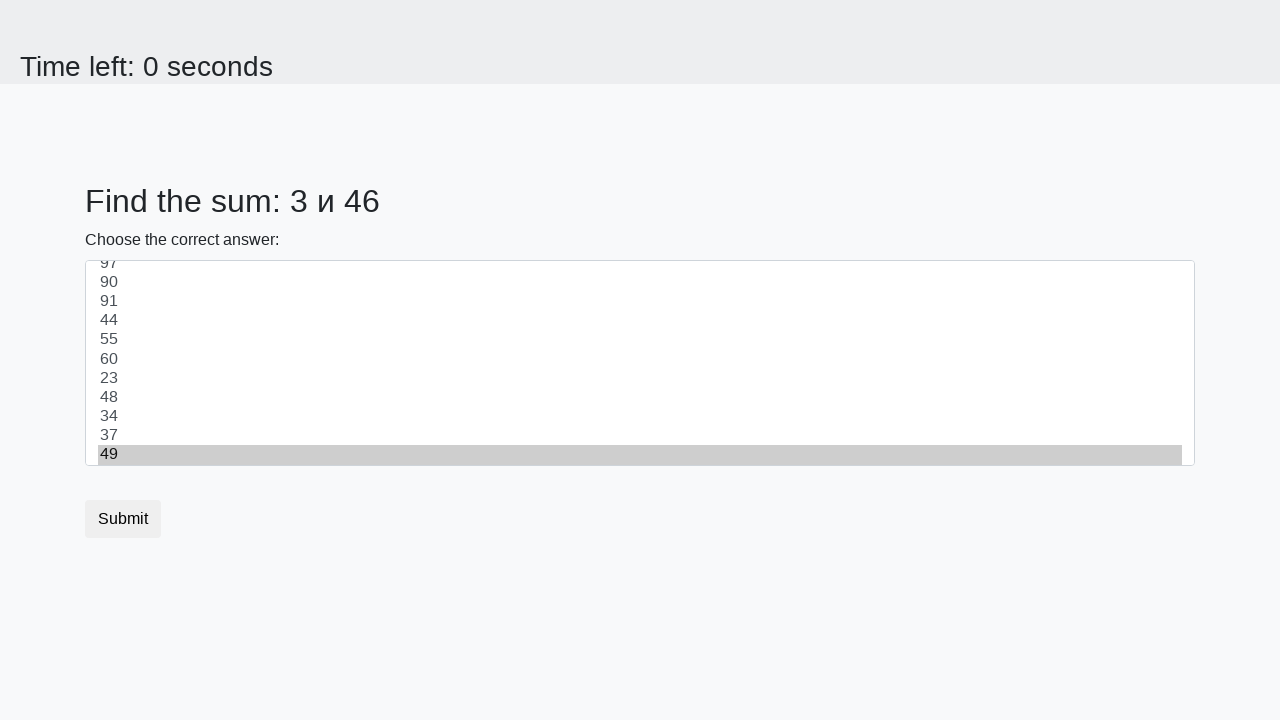

Clicked submit button to complete form at (123, 519) on button.btn
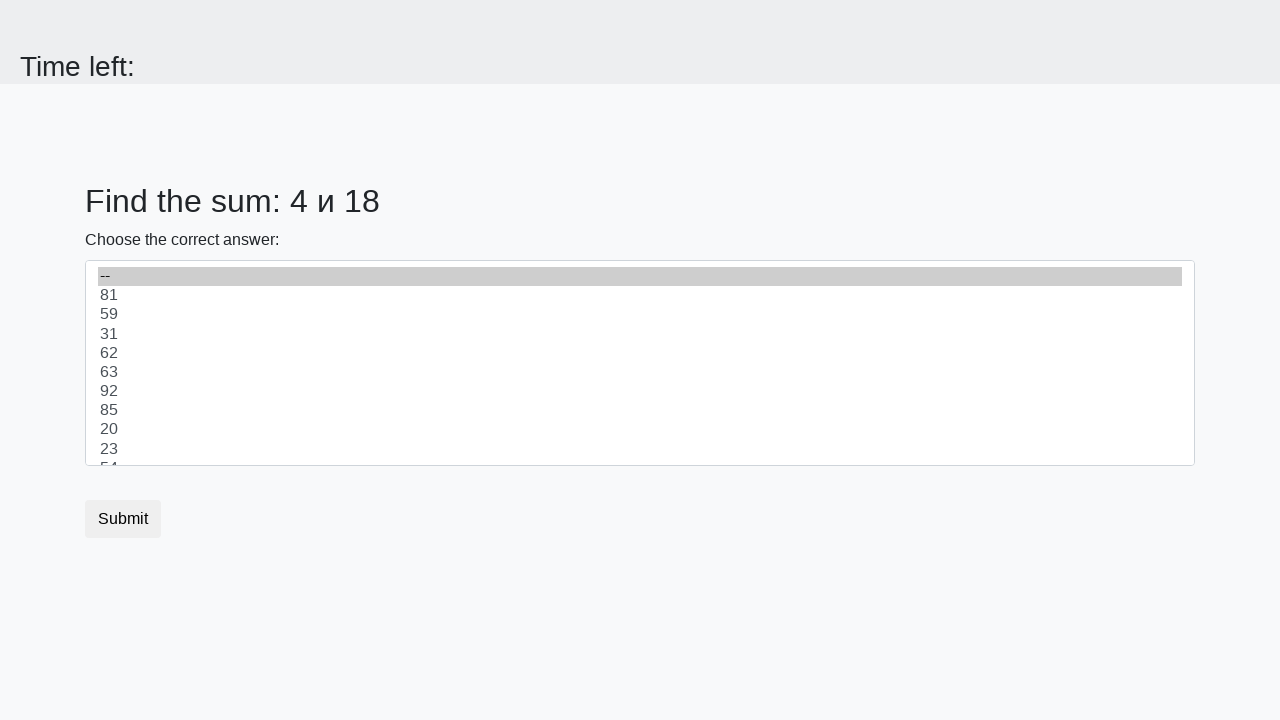

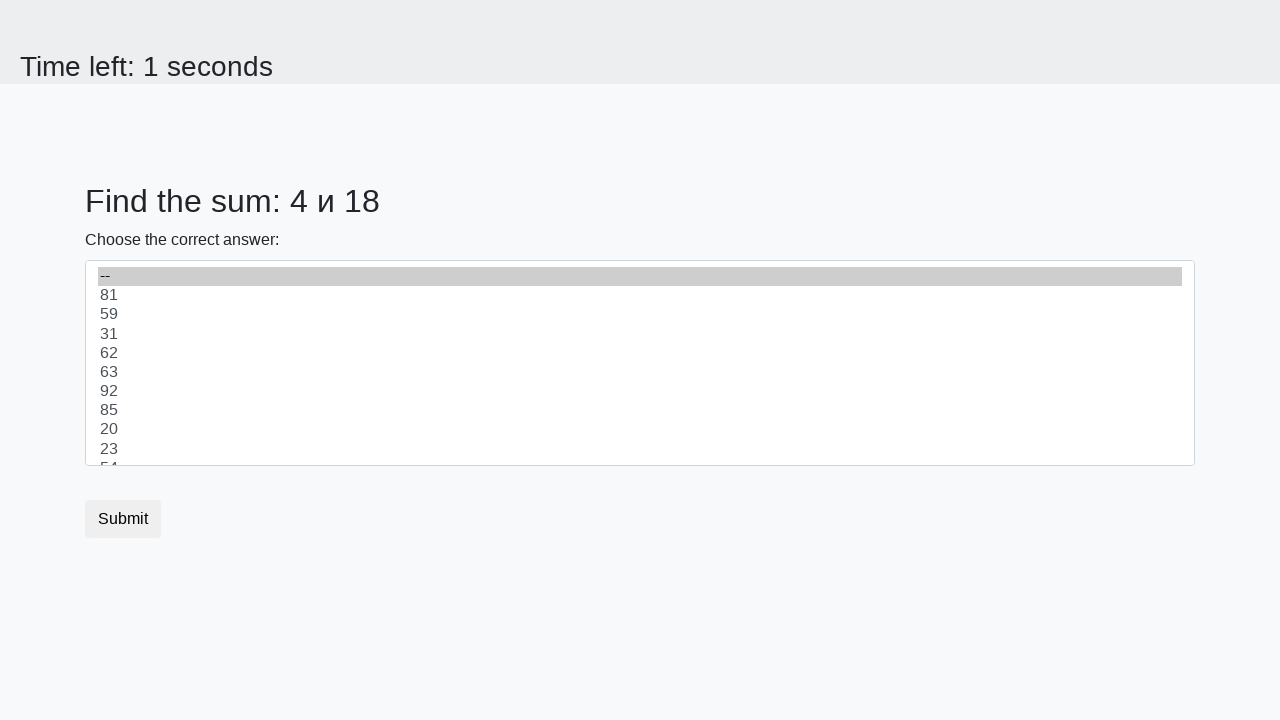